Tests the jQuery UI selectable widget by switching to an iframe and selecting multiple items (Item 1, Item 2, and Item 4) using Ctrl+click interactions

Starting URL: https://jqueryui.com/selectable

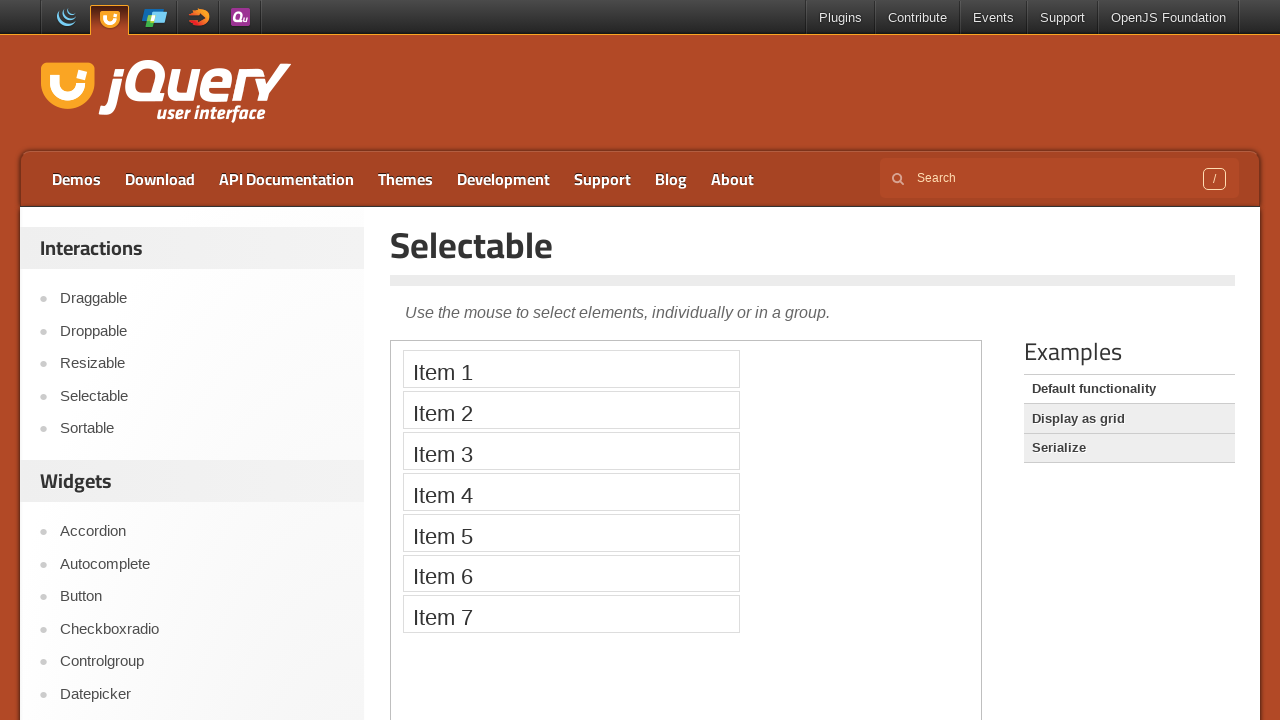

Navigated to jQuery UI selectable demo page
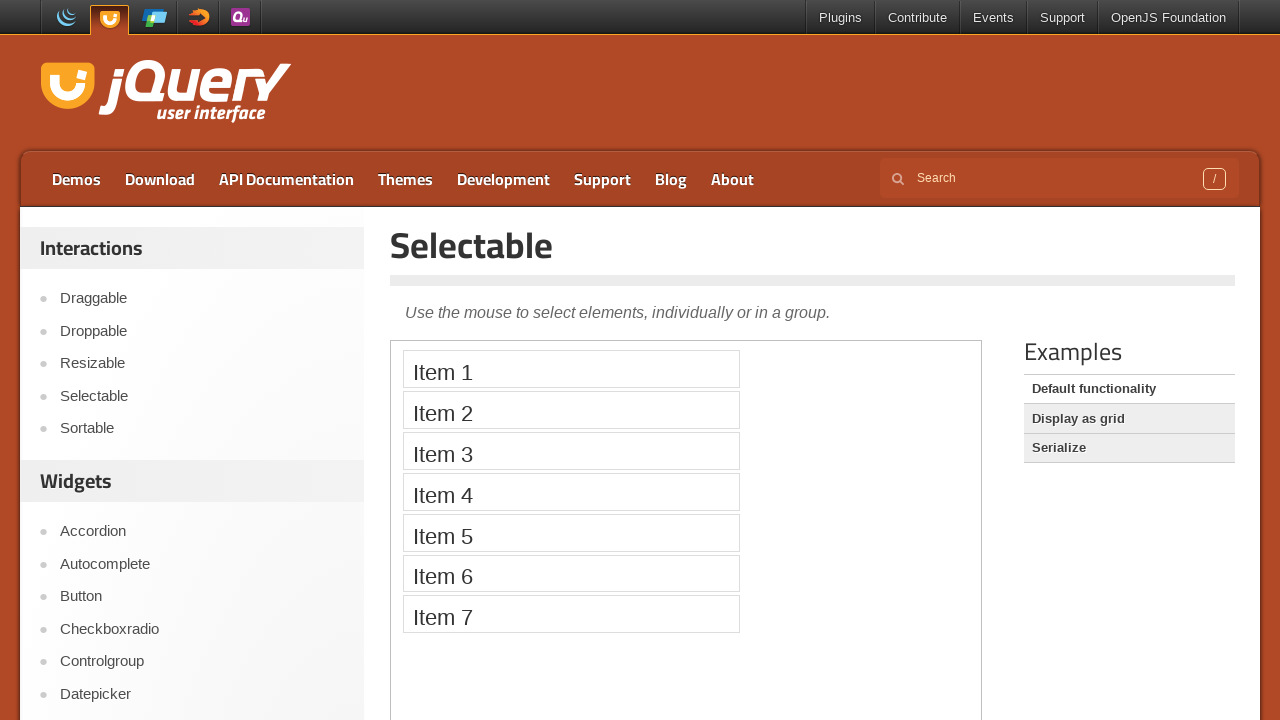

Located and switched to demo iframe
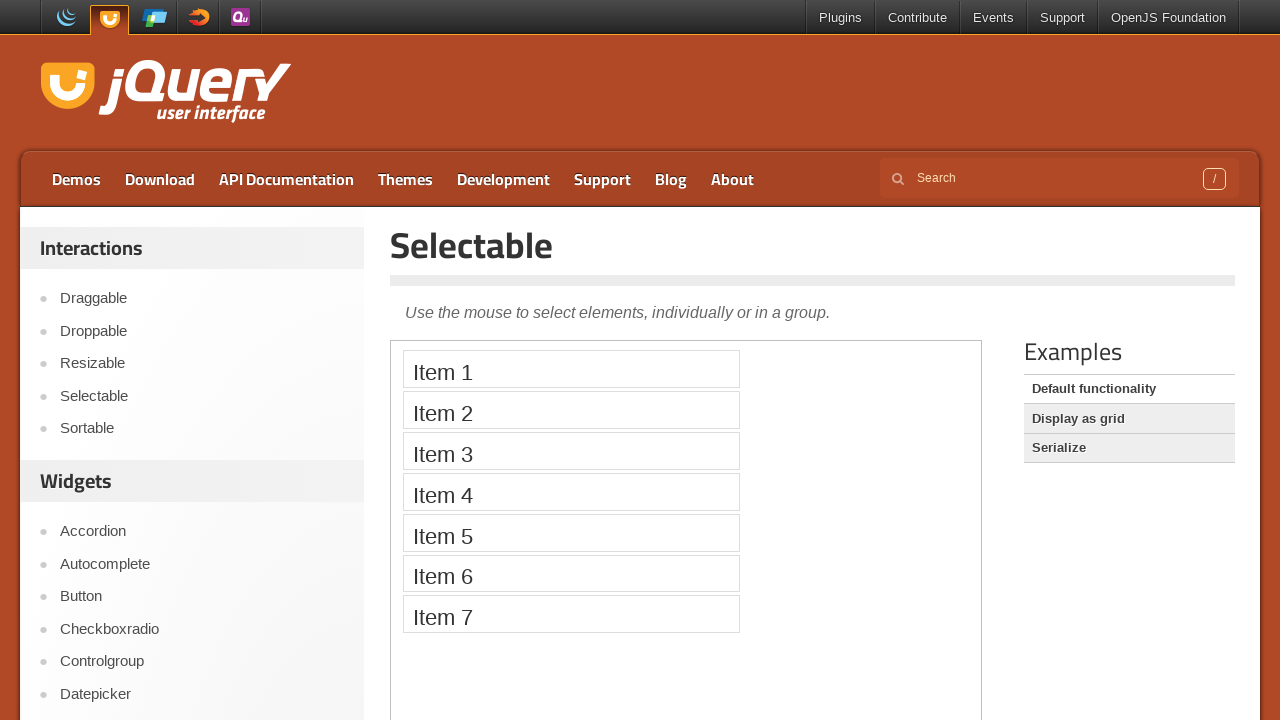

Ctrl+clicked Item 1 to select it at (571, 369) on iframe.demo-frame >> internal:control=enter-frame >> xpath=//li[text()='Item 1']
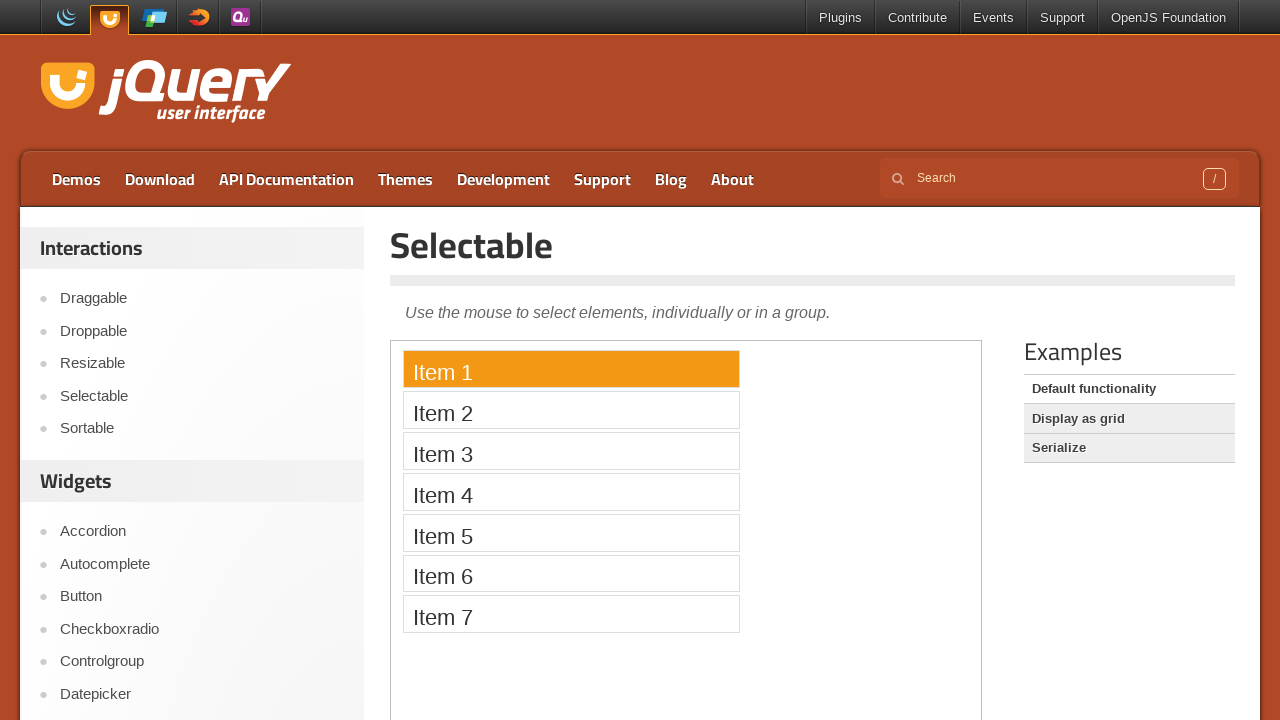

Ctrl+clicked Item 2 to add it to selection at (571, 410) on iframe.demo-frame >> internal:control=enter-frame >> xpath=//li[text()='Item 2']
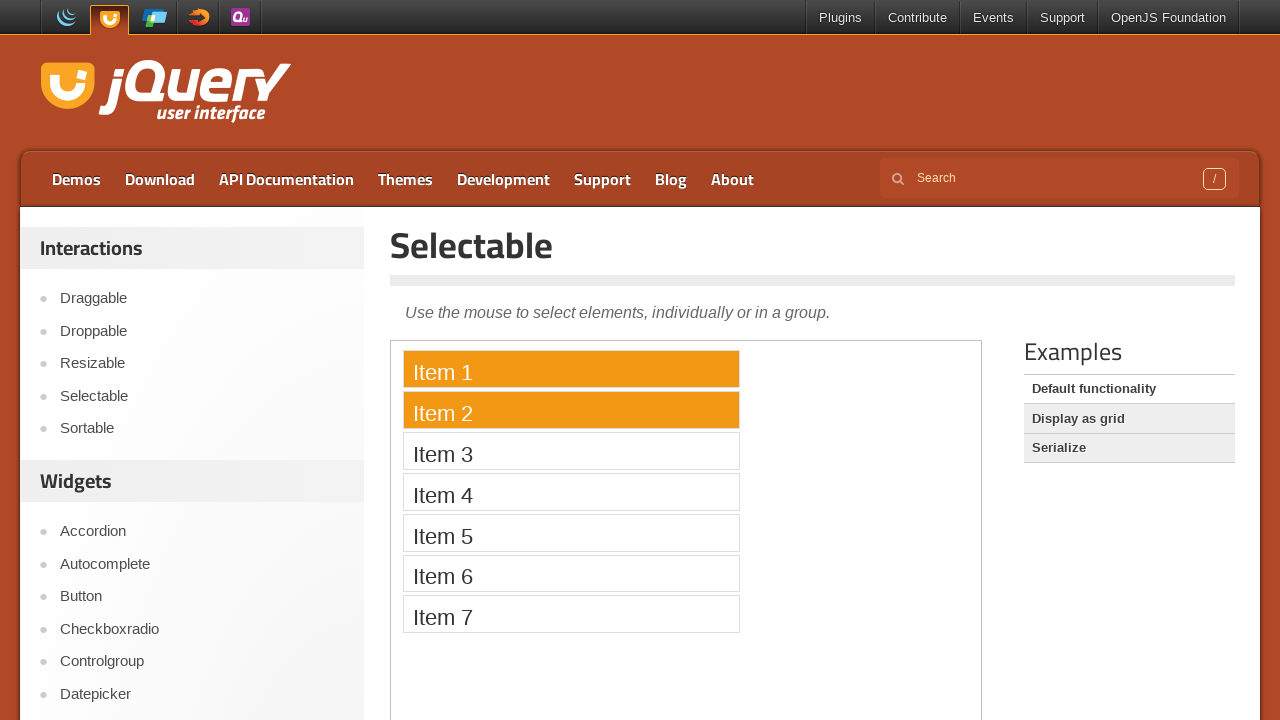

Ctrl+clicked Item 4 to add it to selection at (571, 492) on iframe.demo-frame >> internal:control=enter-frame >> xpath=//li[text()='Item 4']
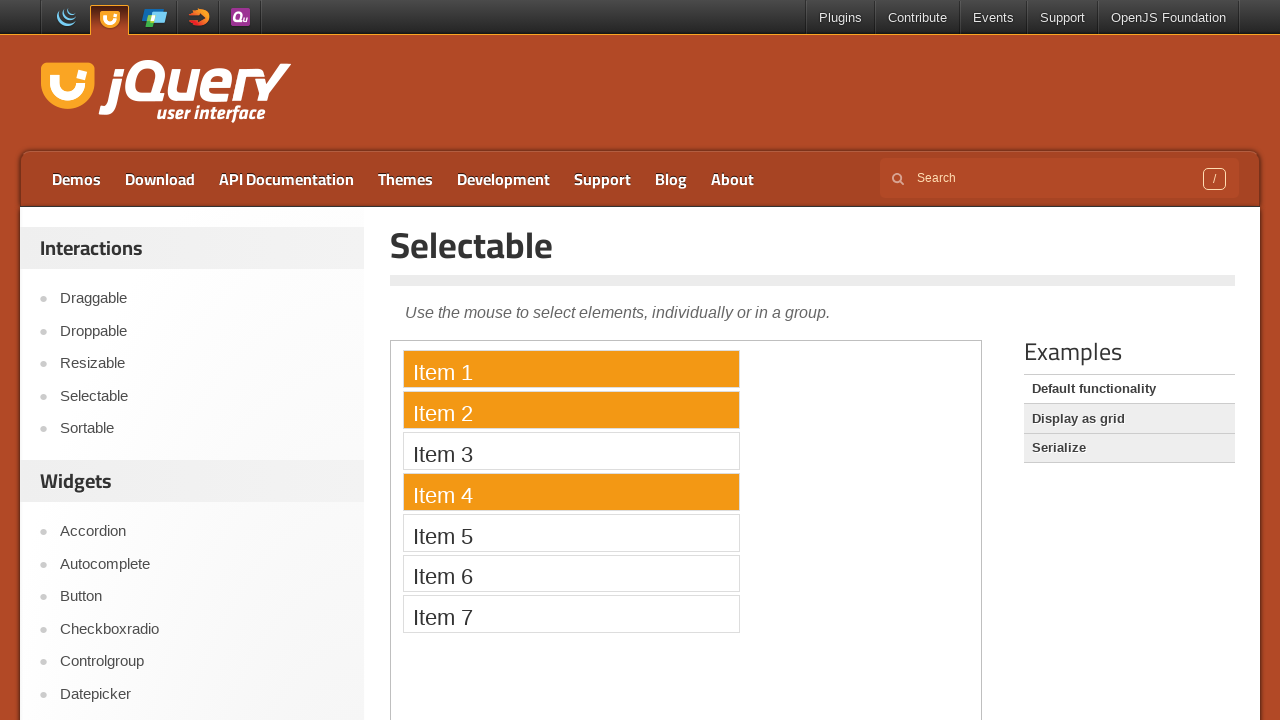

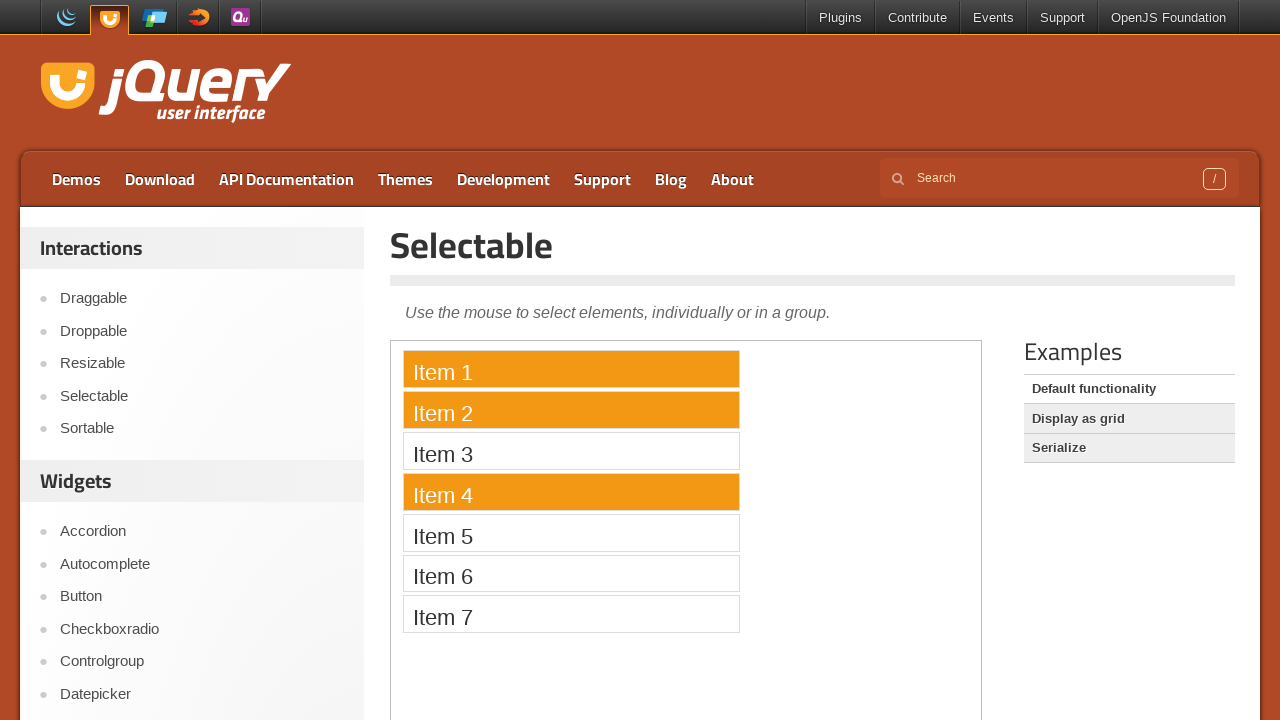